Navigates to Zero Bank login page and verifies that the "Zero Bank" link text exists in the top left and that its href attribute contains "index.html"

Starting URL: http://zero.webappsecurity.com/login.html

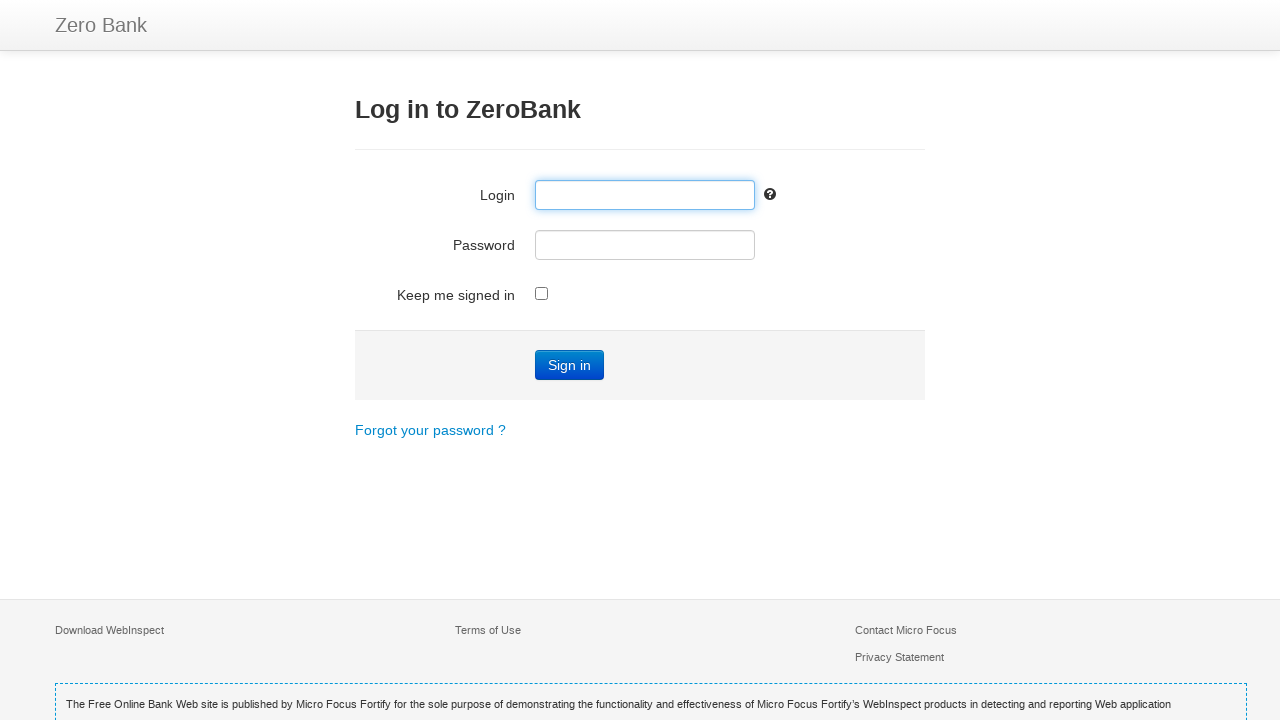

Navigated to Zero Bank login page
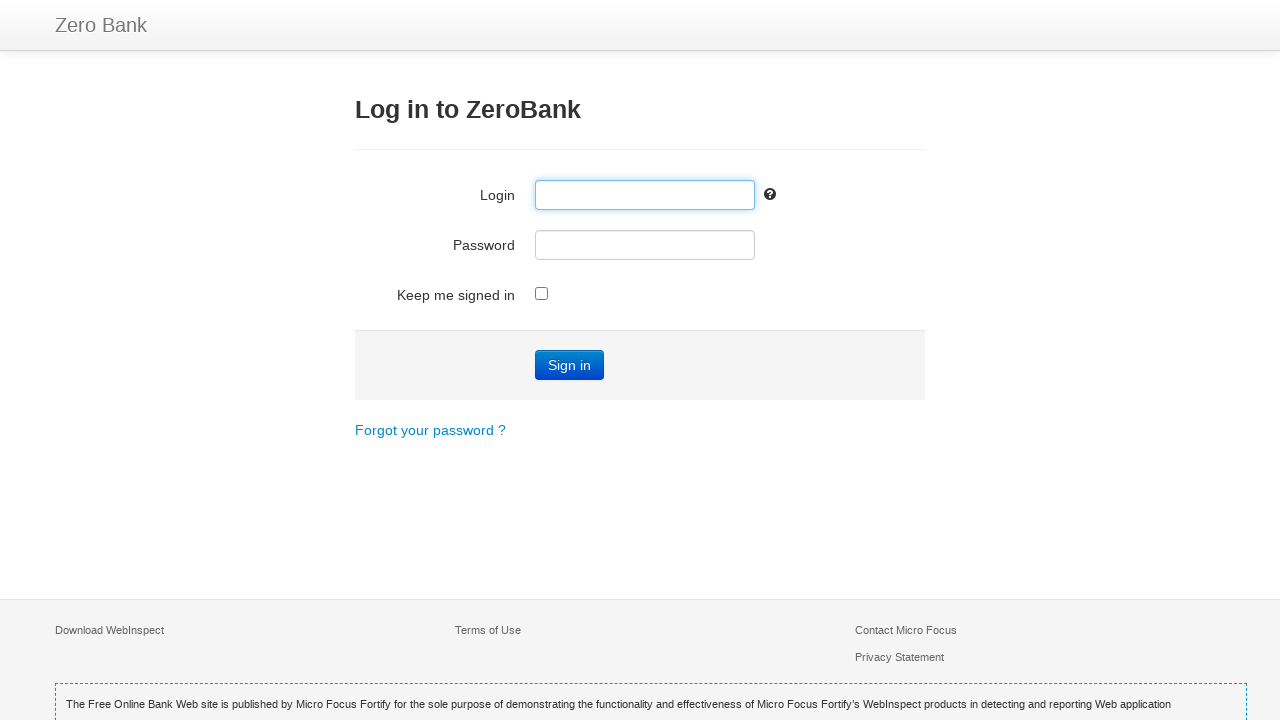

Zero Bank link element loaded and ready
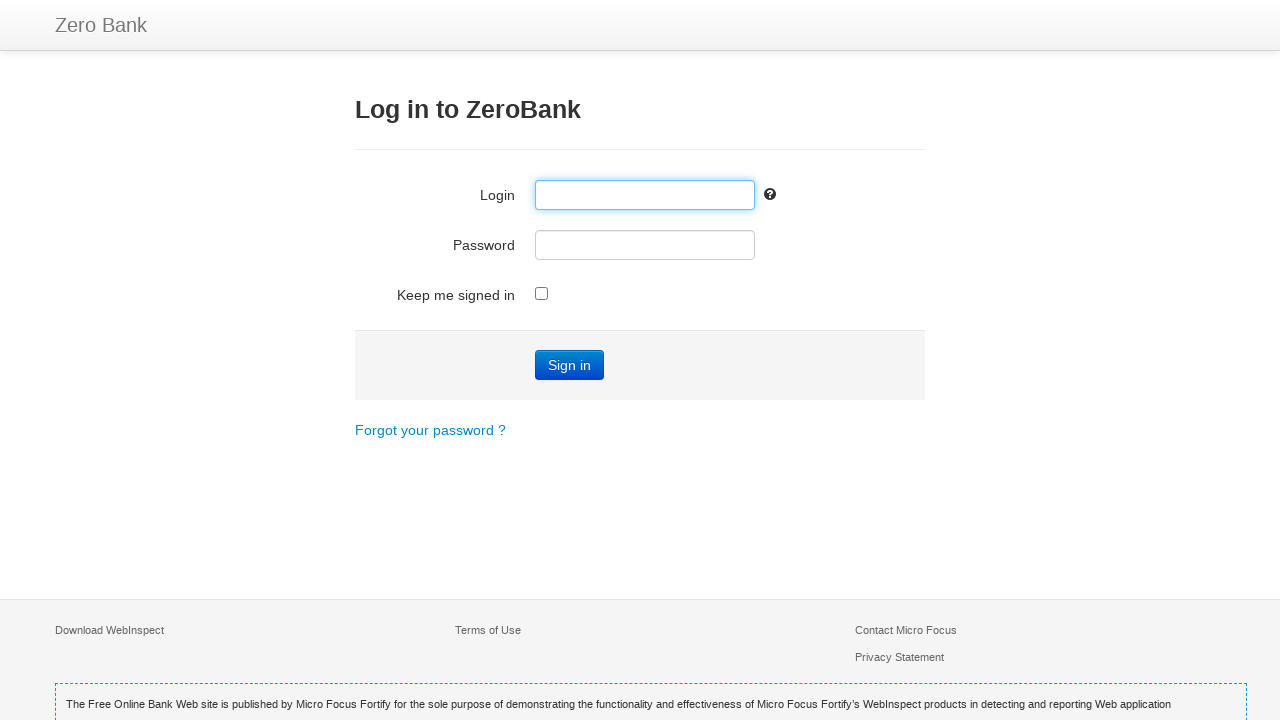

Verified that Zero Bank link is visible
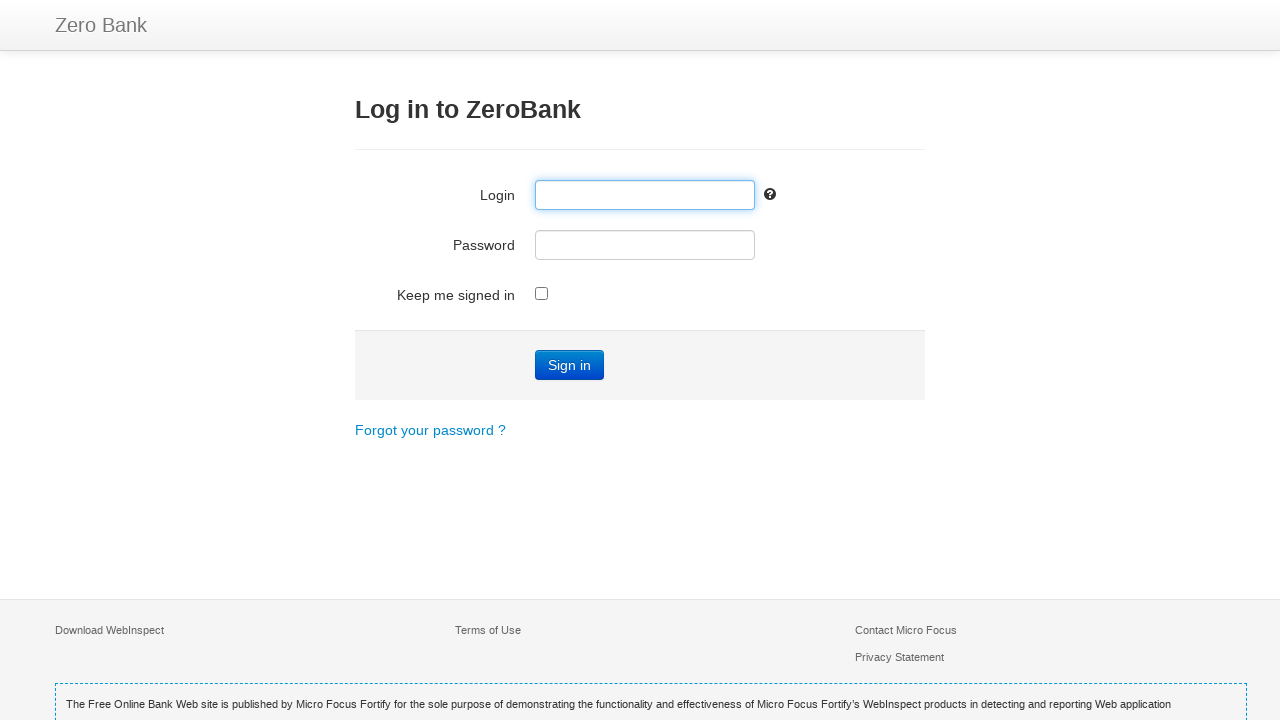

Retrieved href attribute value: /index.html
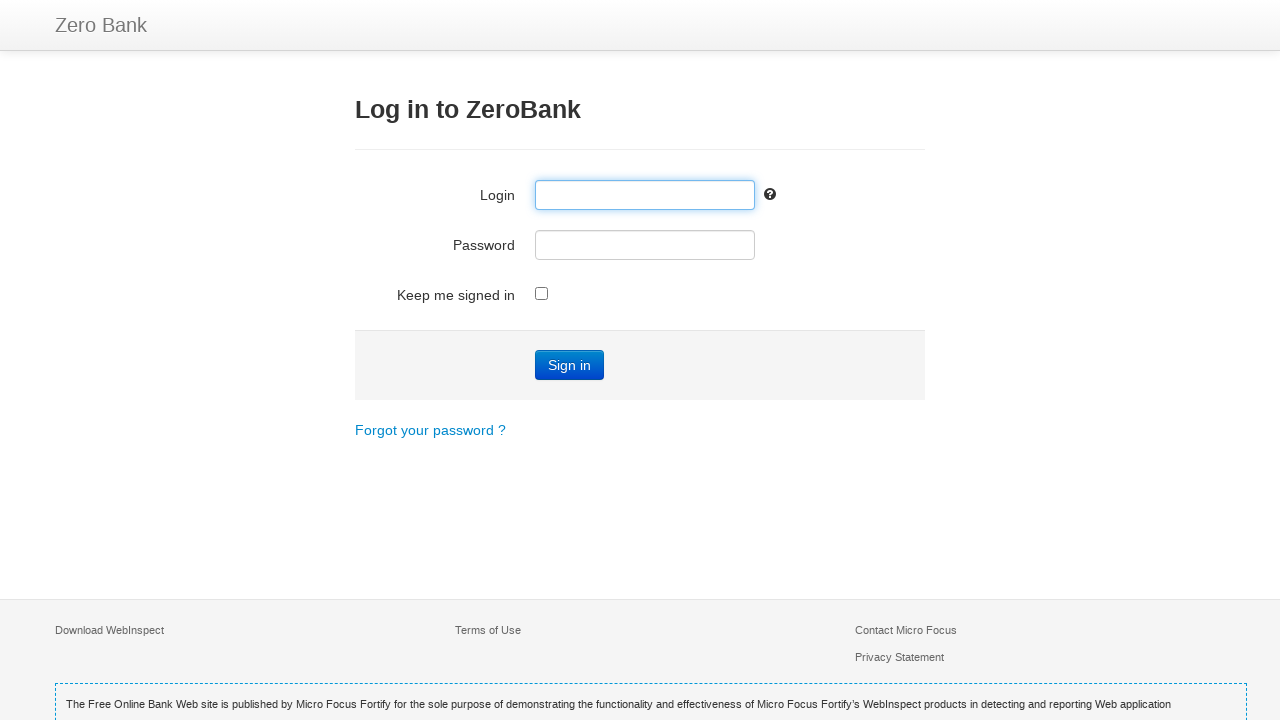

Verified that href attribute contains 'index.html'
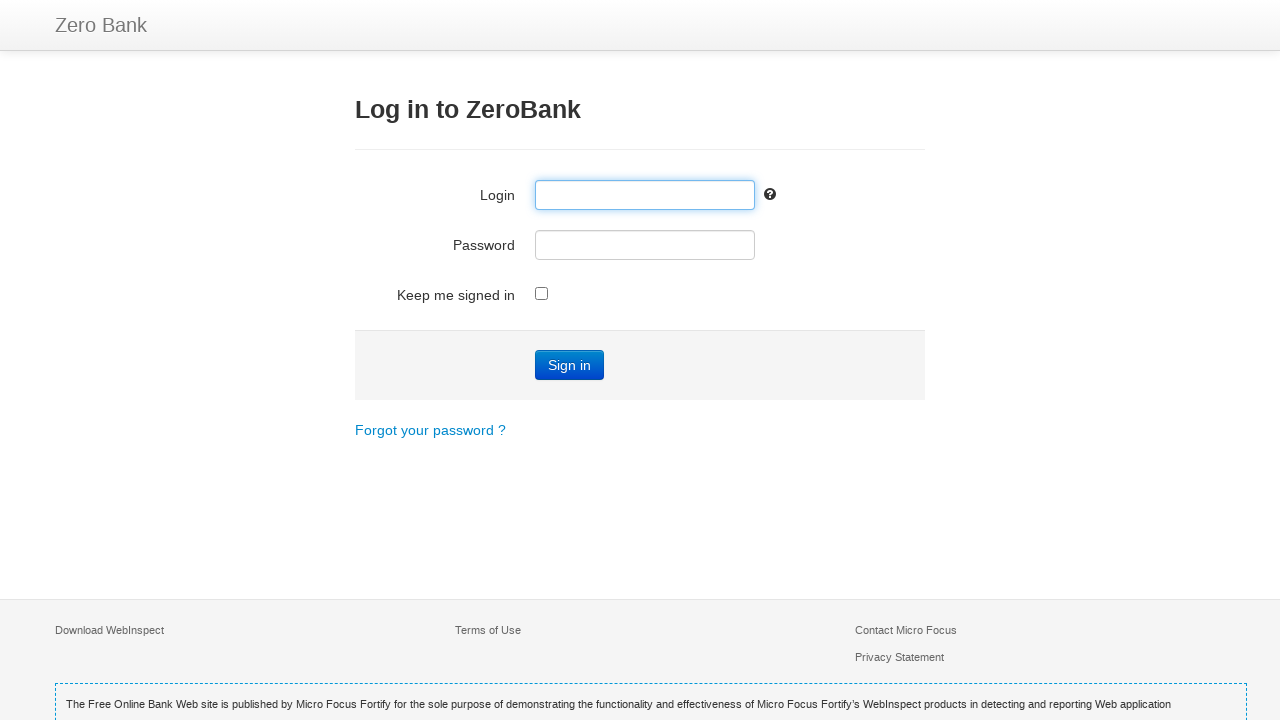

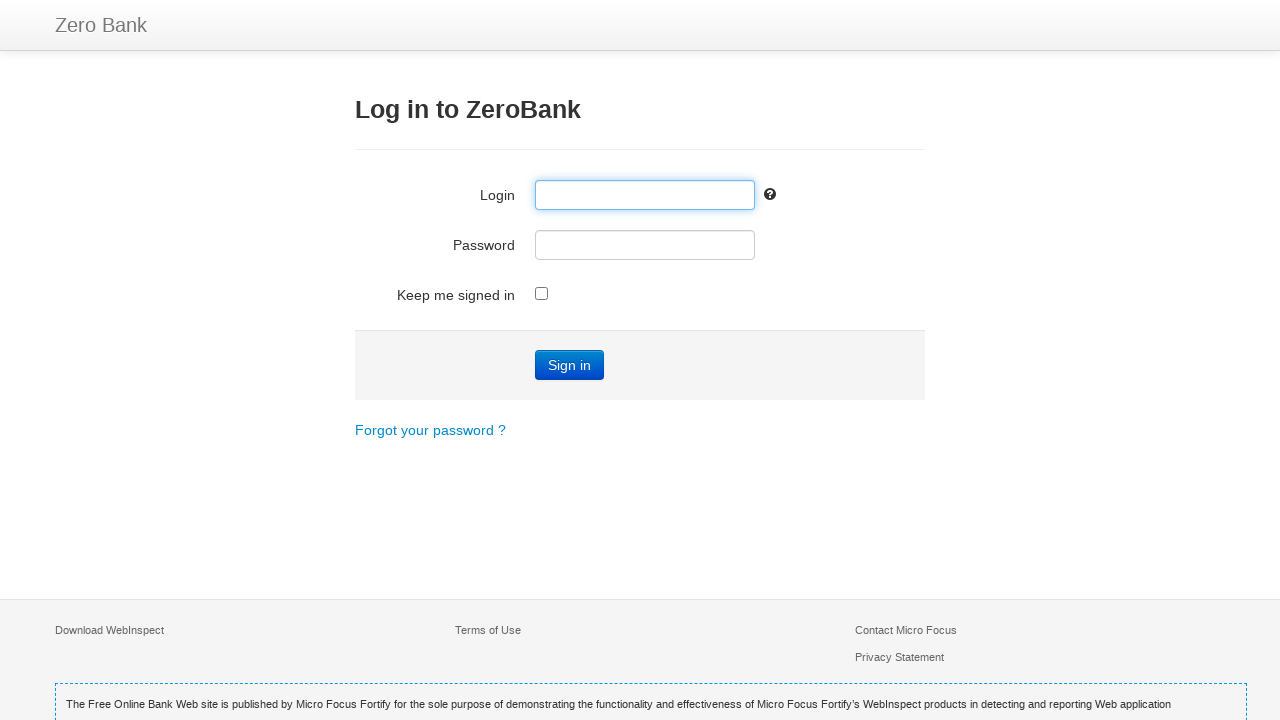